Navigates to Playwright documentation homepage, verifies the page title contains "Playwright", then clicks the documentation link and verifies navigation to the Installation page.

Starting URL: https://playwright.dev

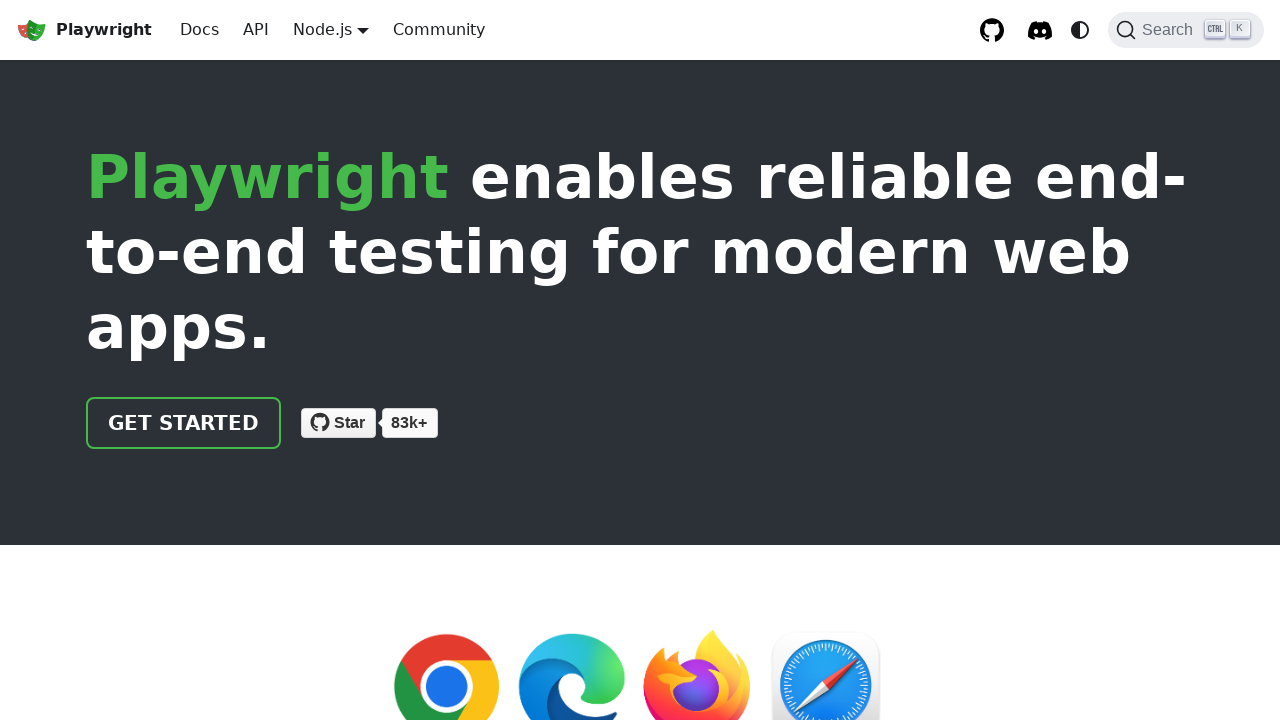

Verified page title contains 'Playwright'
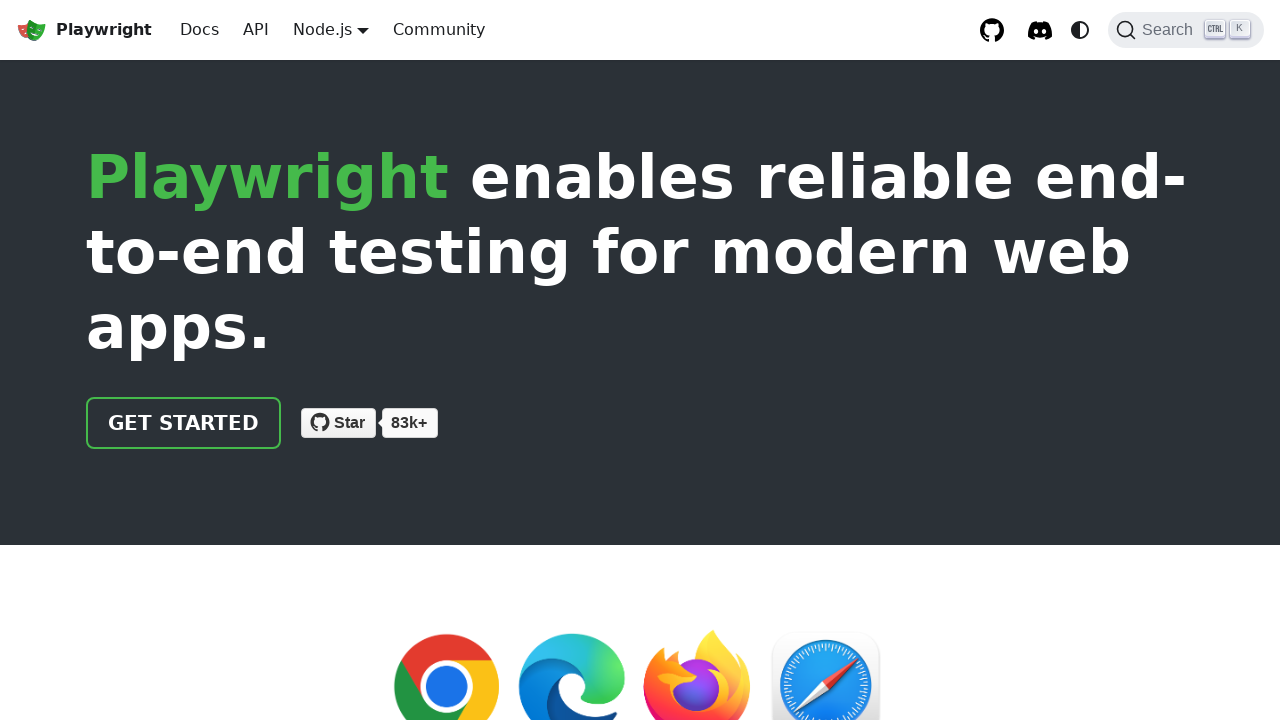

Clicked documentation link in header at (184, 423) on xpath=//html/body/div/div[2]/header/div/div/a
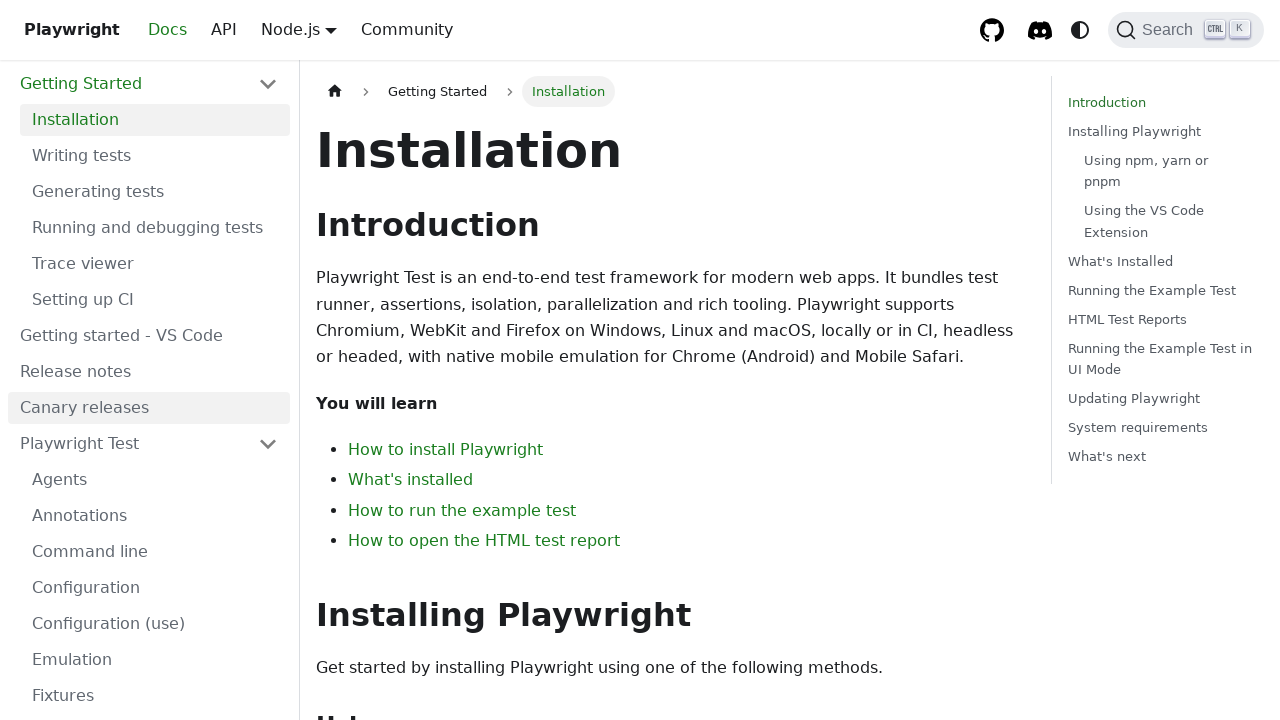

Verified navigation to Installation page
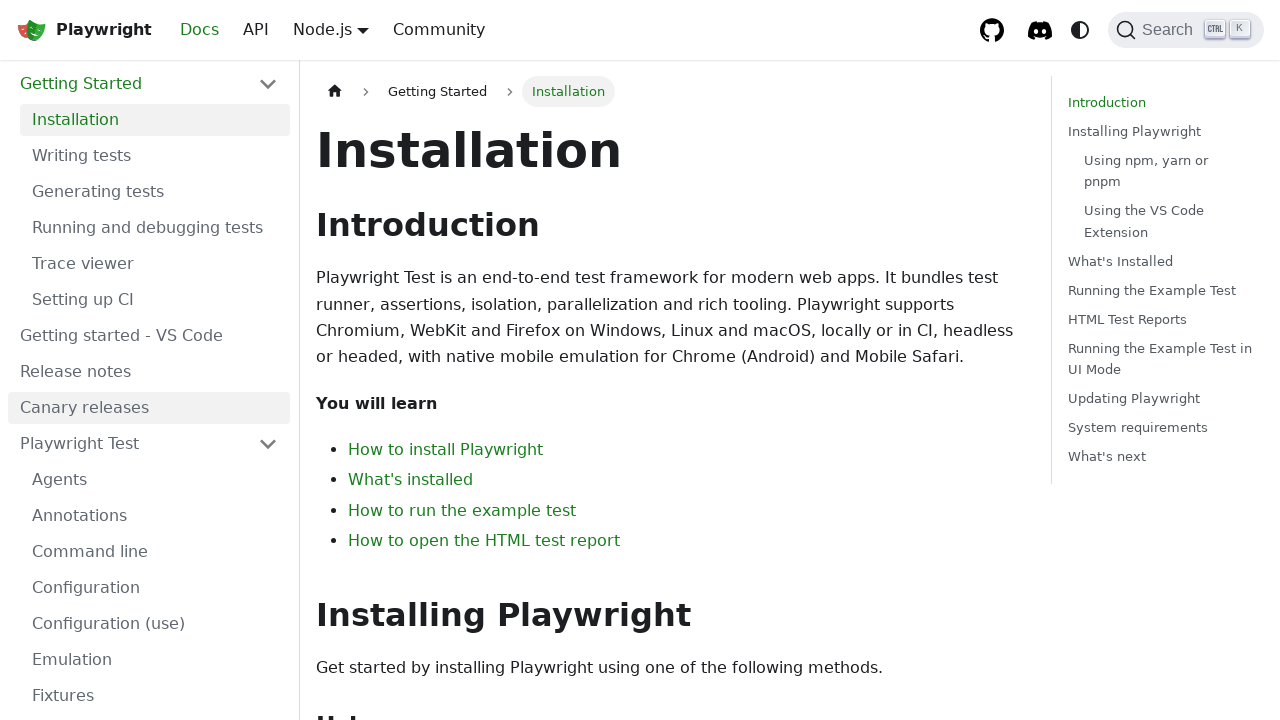

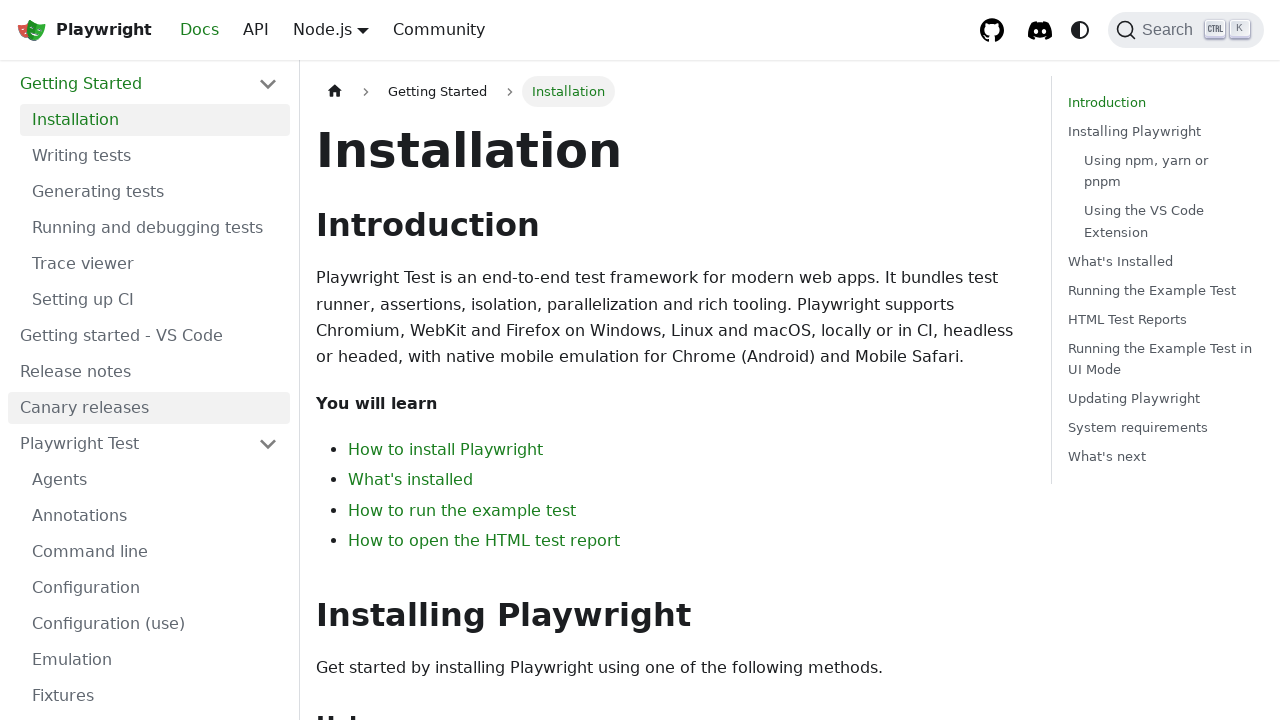